Tests alert and confirm dialog handling by clicking buttons that trigger alerts

Starting URL: http://antoniotrindade.com.br/treinoautomacao/elementsweb.html

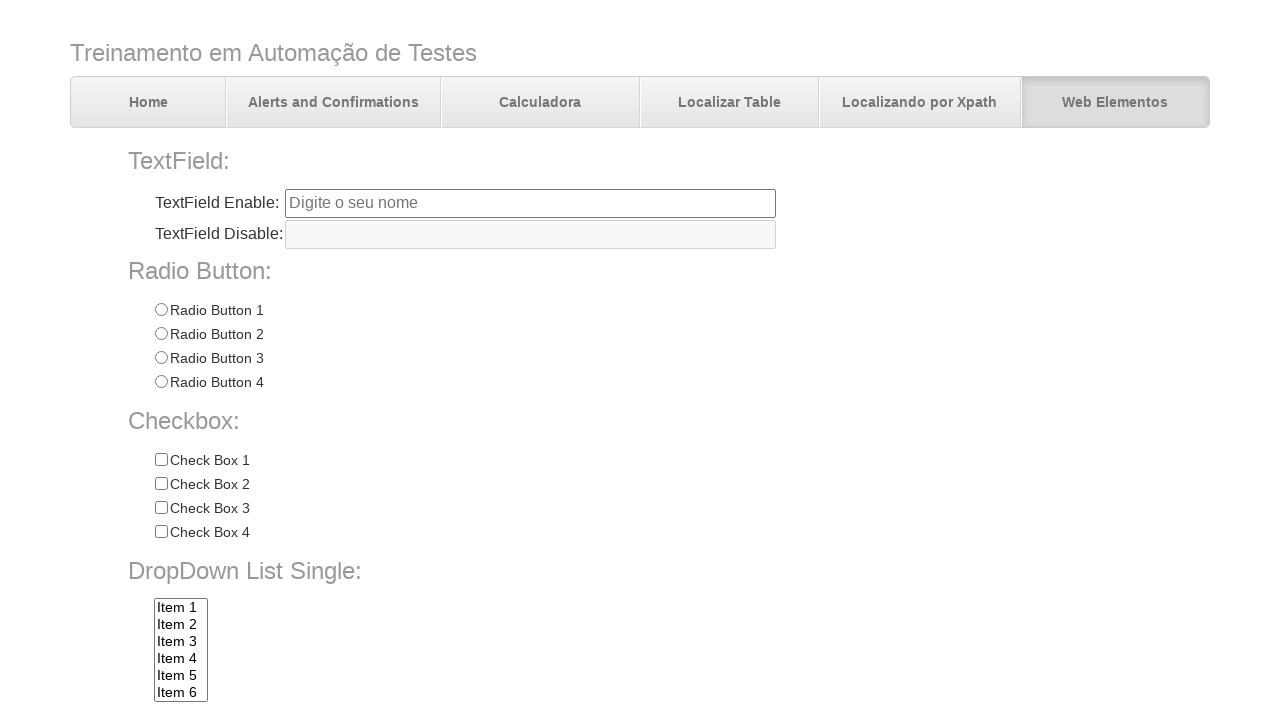

Set up dialog handler to accept all dialogs
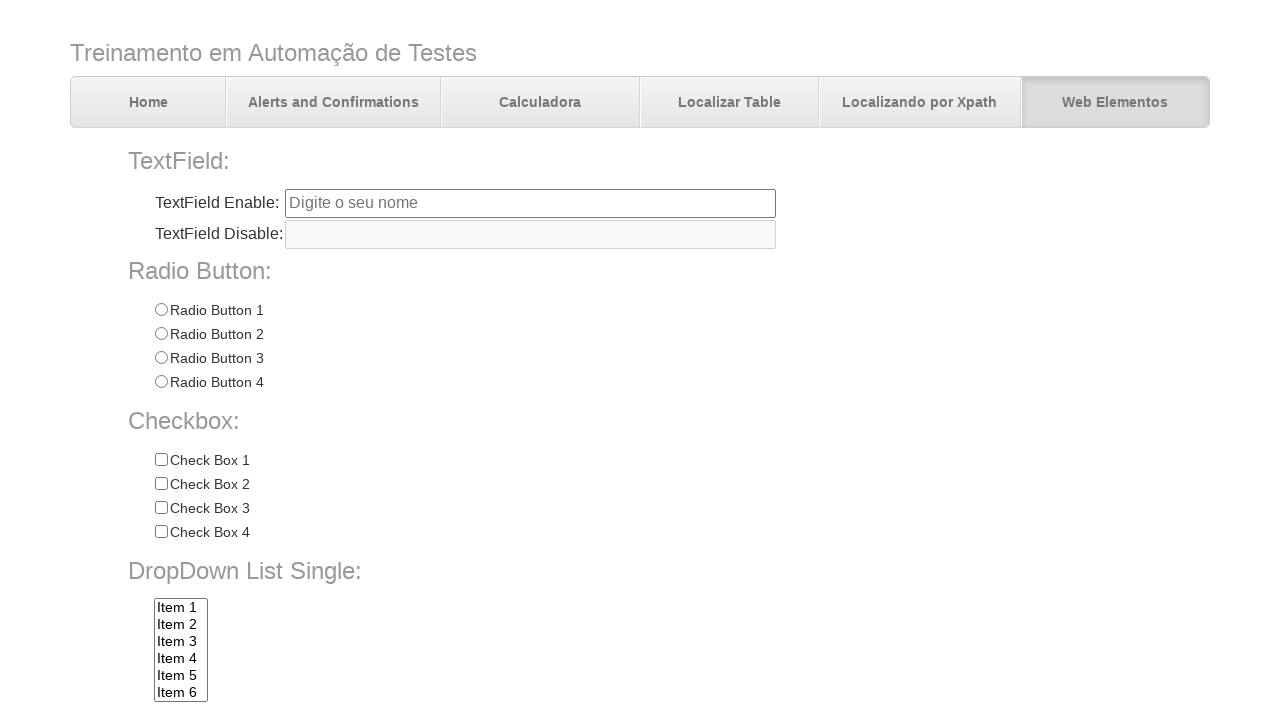

Clicked alert button to trigger alert dialog at (366, 644) on input[name='alertbtn']
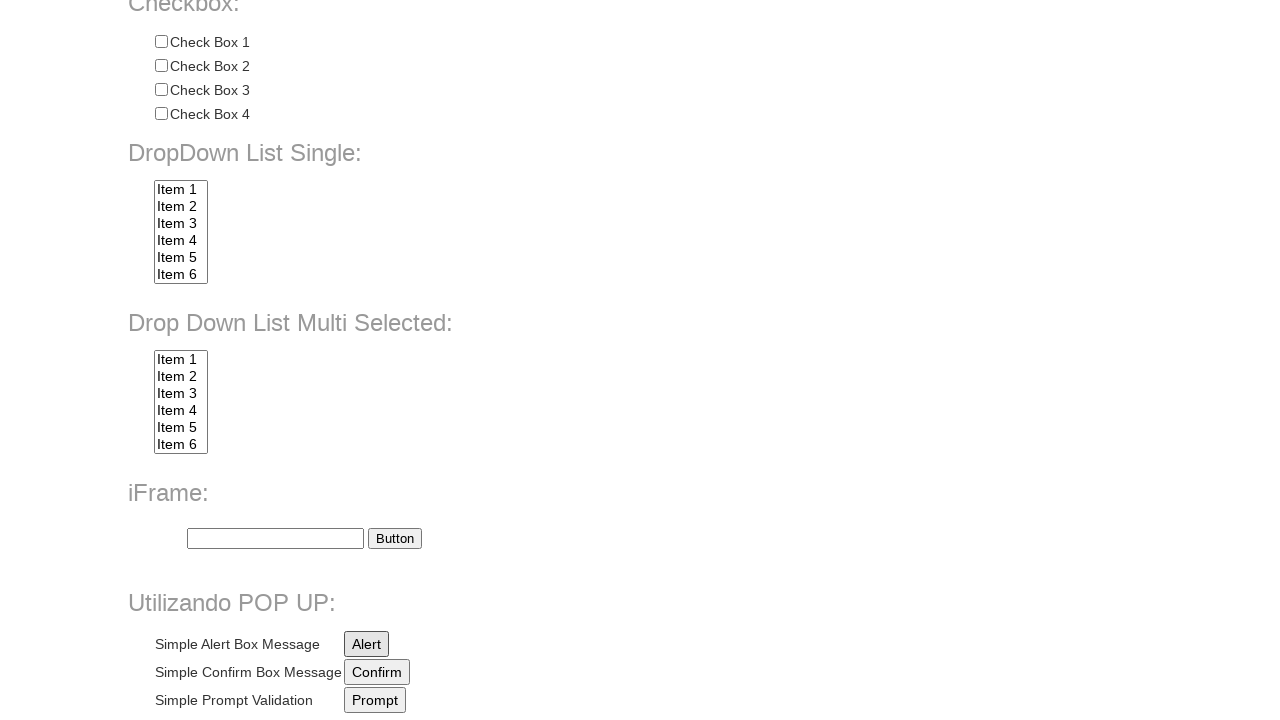

Waited 500ms for alert to be processed
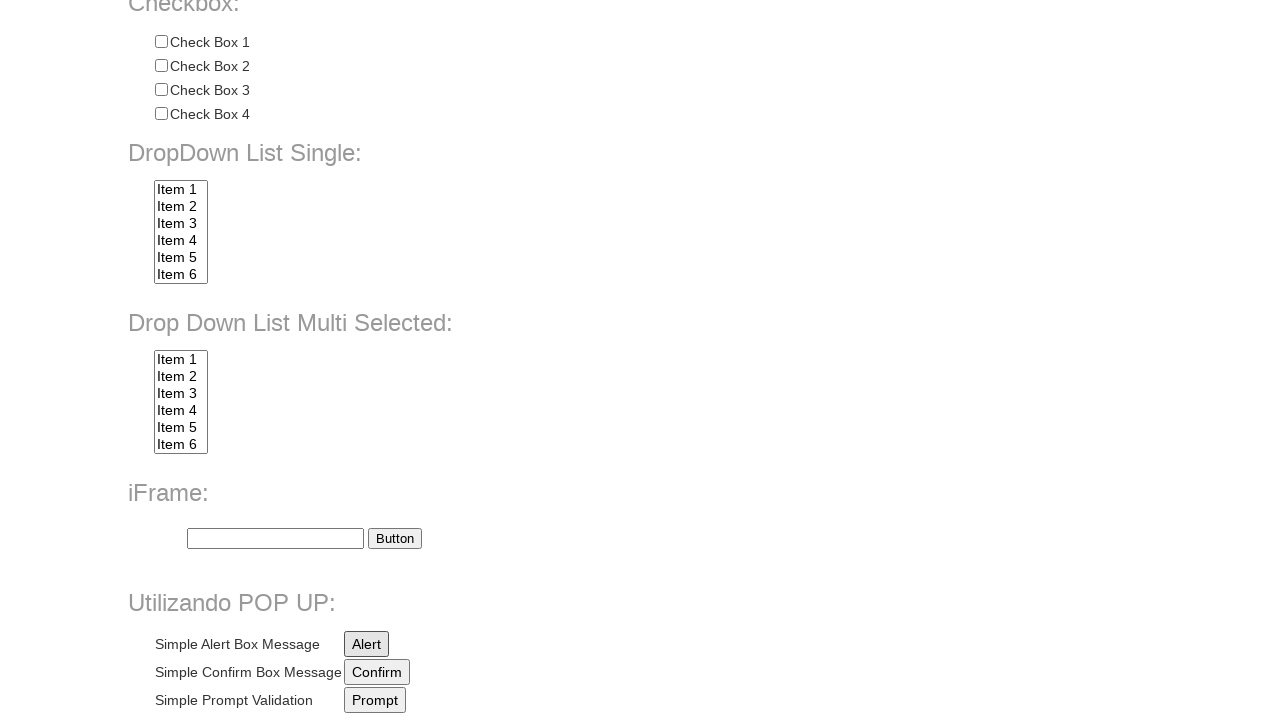

Clicked confirm button to trigger confirm dialog at (377, 672) on input[name='confirmbtn']
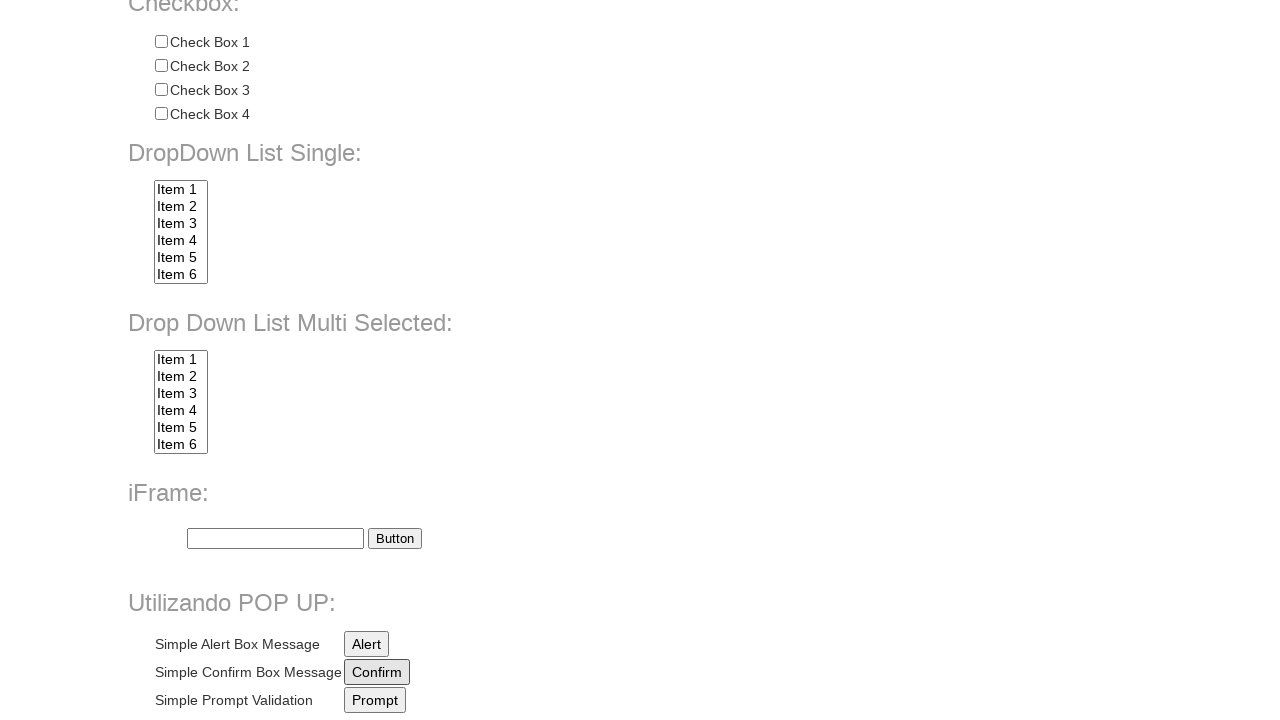

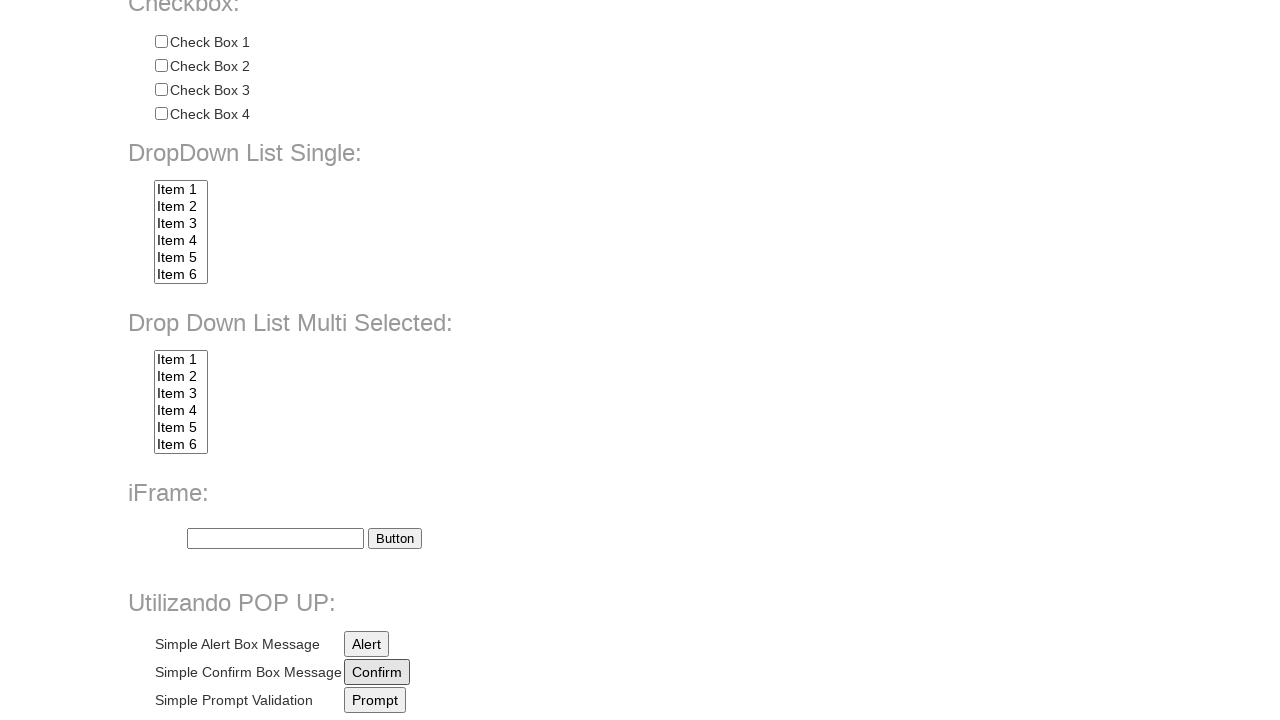